Tests radio button functionality by clicking the Hockey radio button and verifying it becomes selected

Starting URL: https://practice.cydeo.com/radio_buttons

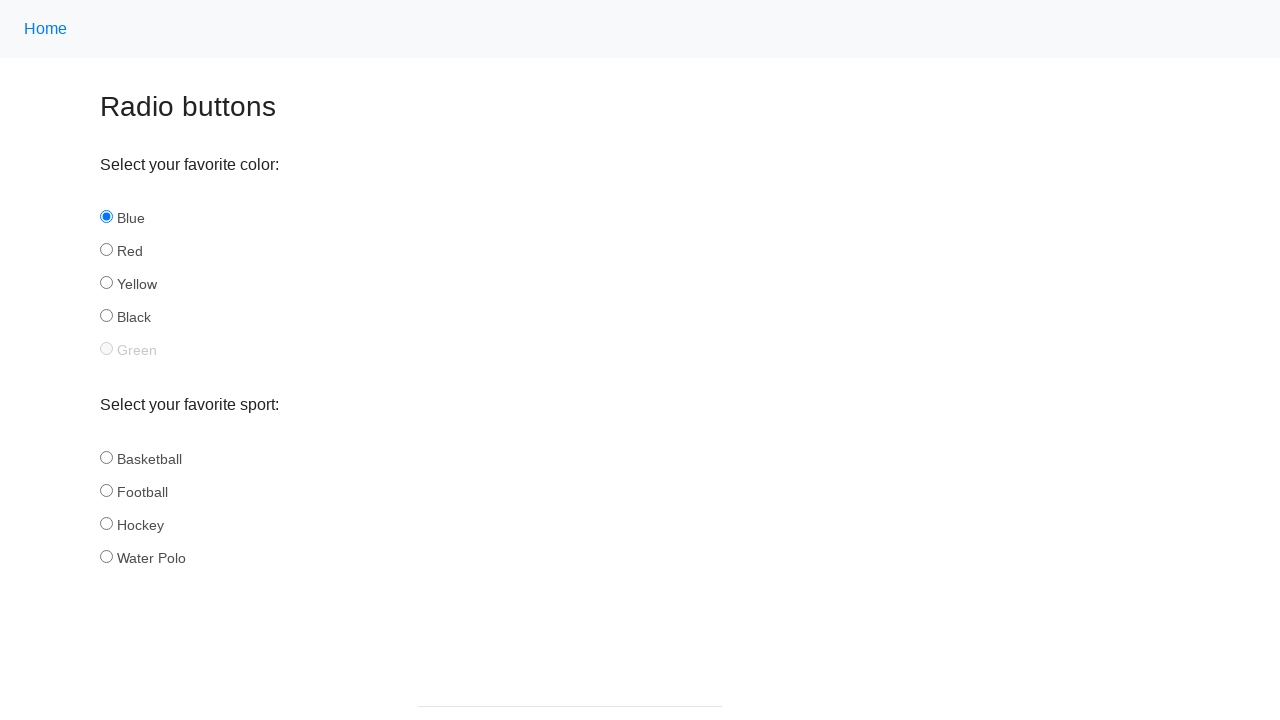

Clicked the Hockey radio button at (106, 523) on input#hockey
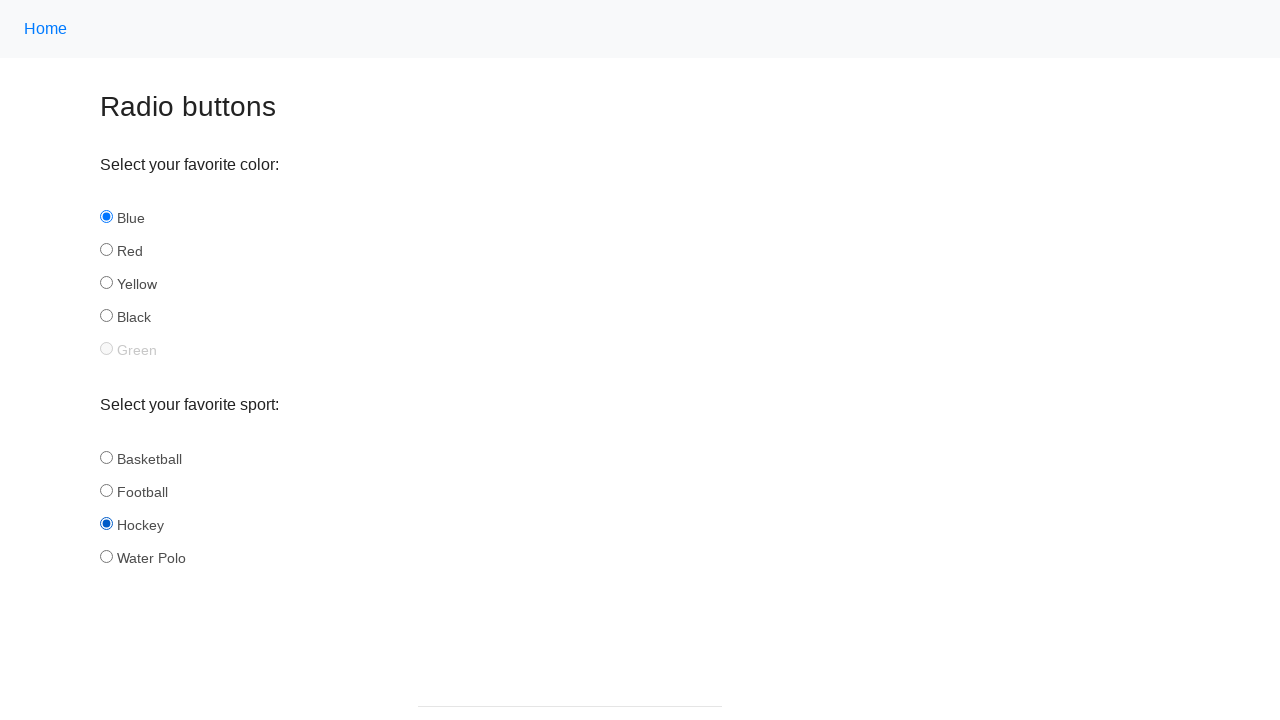

Located the Hockey radio button element
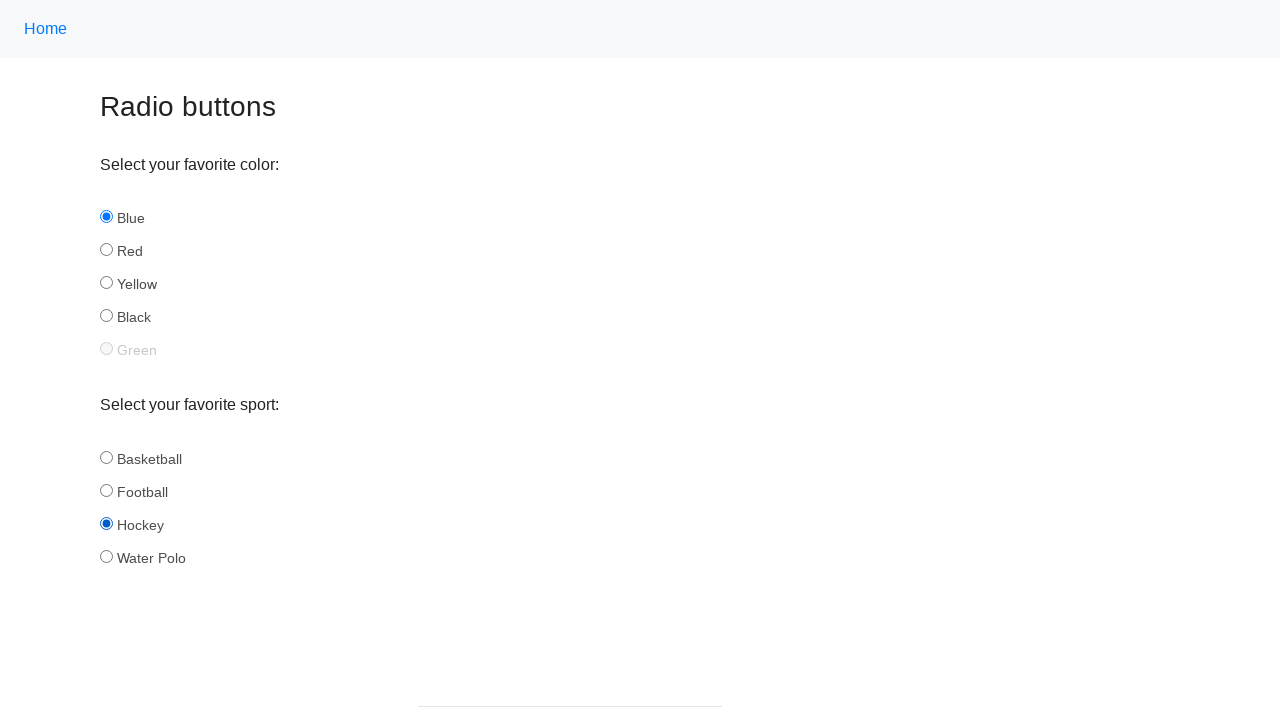

Verified that Hockey radio button is selected
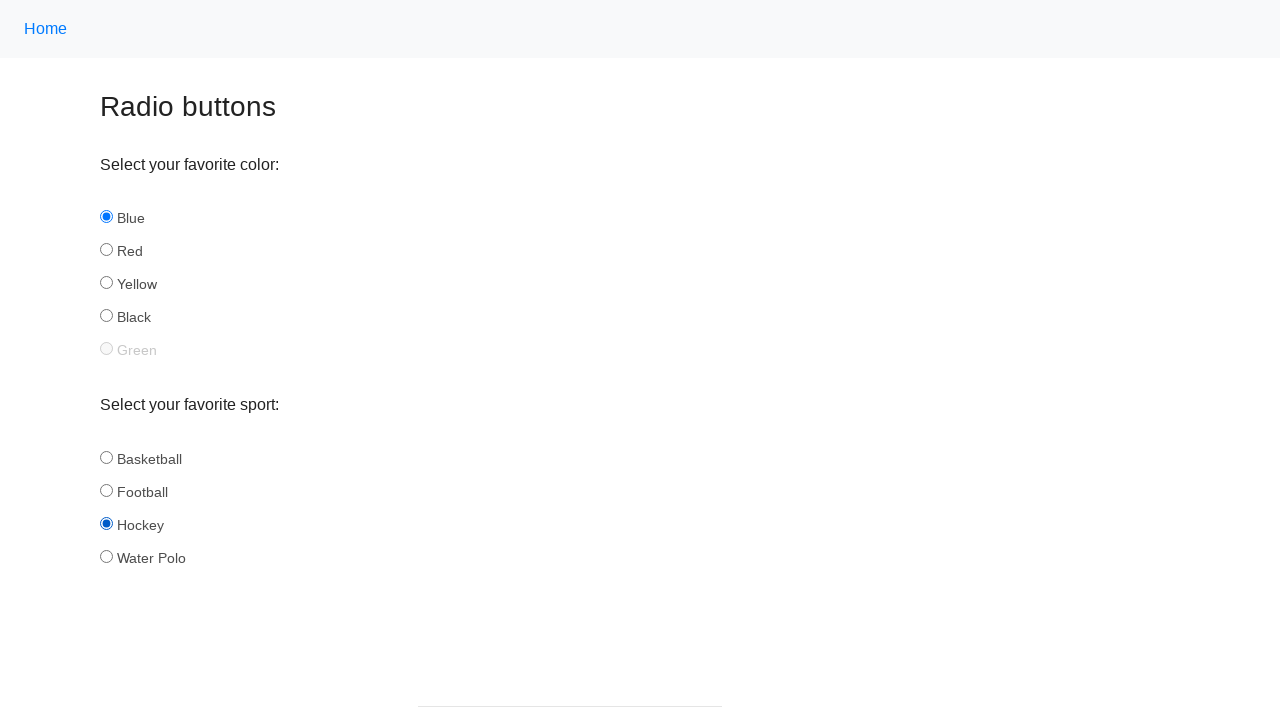

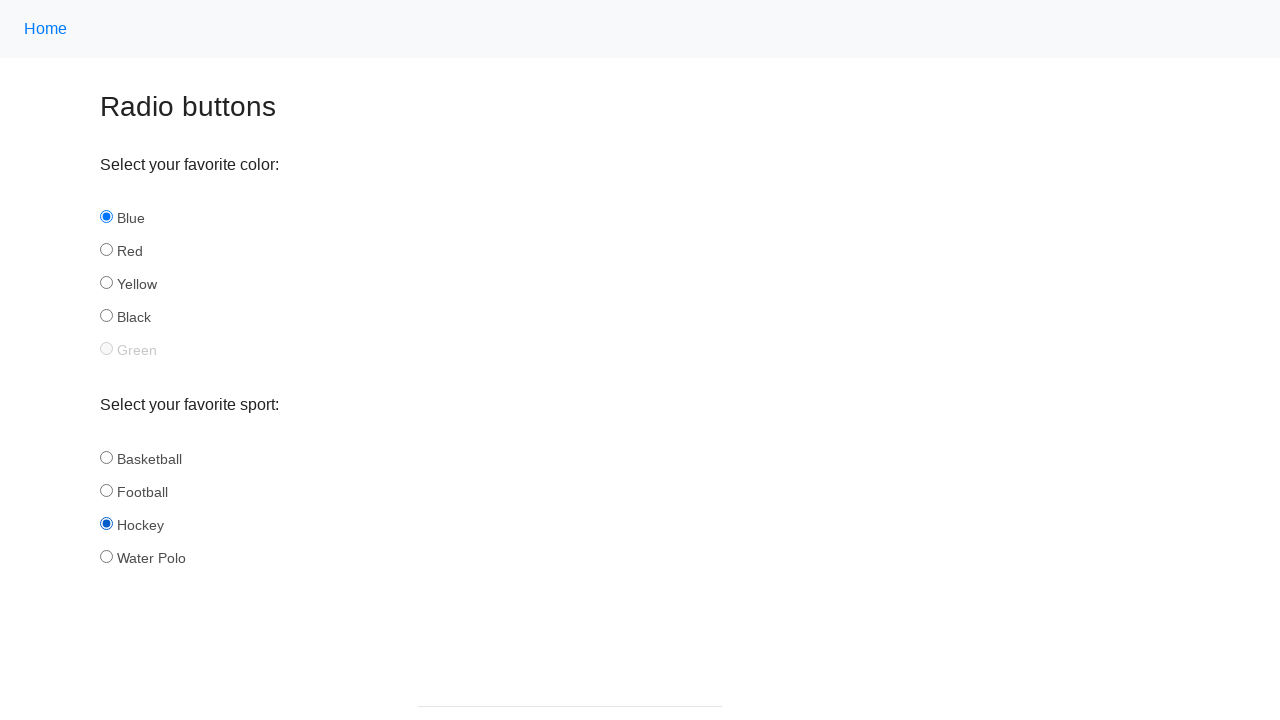